Tests radio button interactions by clicking on single select and multi-select radio buttons.

Starting URL: https://testkru.com/Elements/RadioButtons

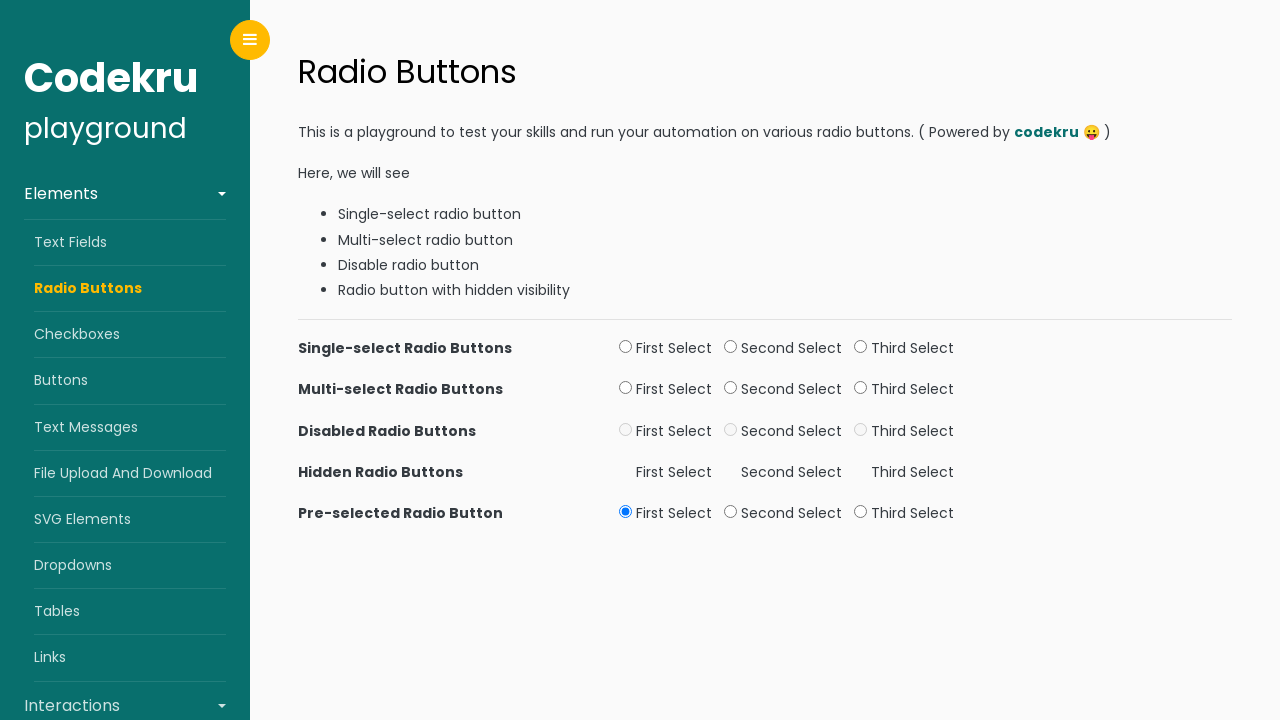

Clicked single select radio button at (731, 347) on xpath=//input[@id="secondSelect1"]
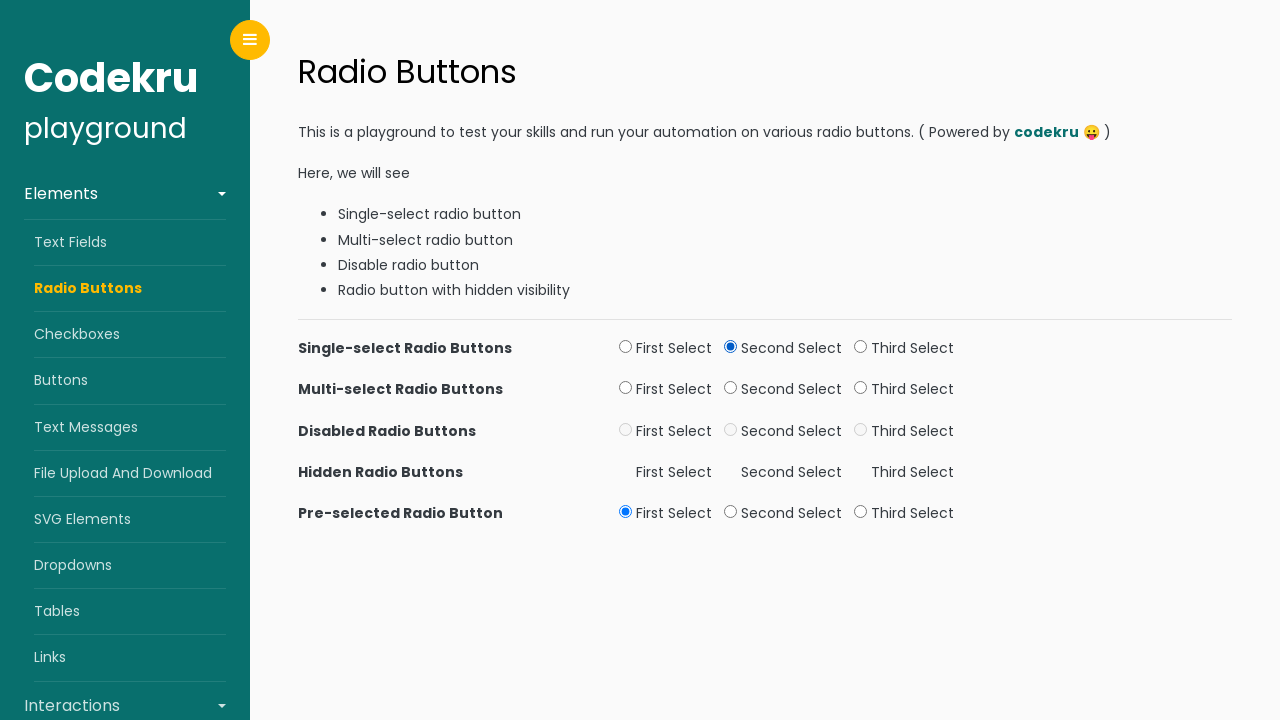

Clicked first multi-select radio button option at (626, 388) on xpath=//input[@id="firstSelect2"]
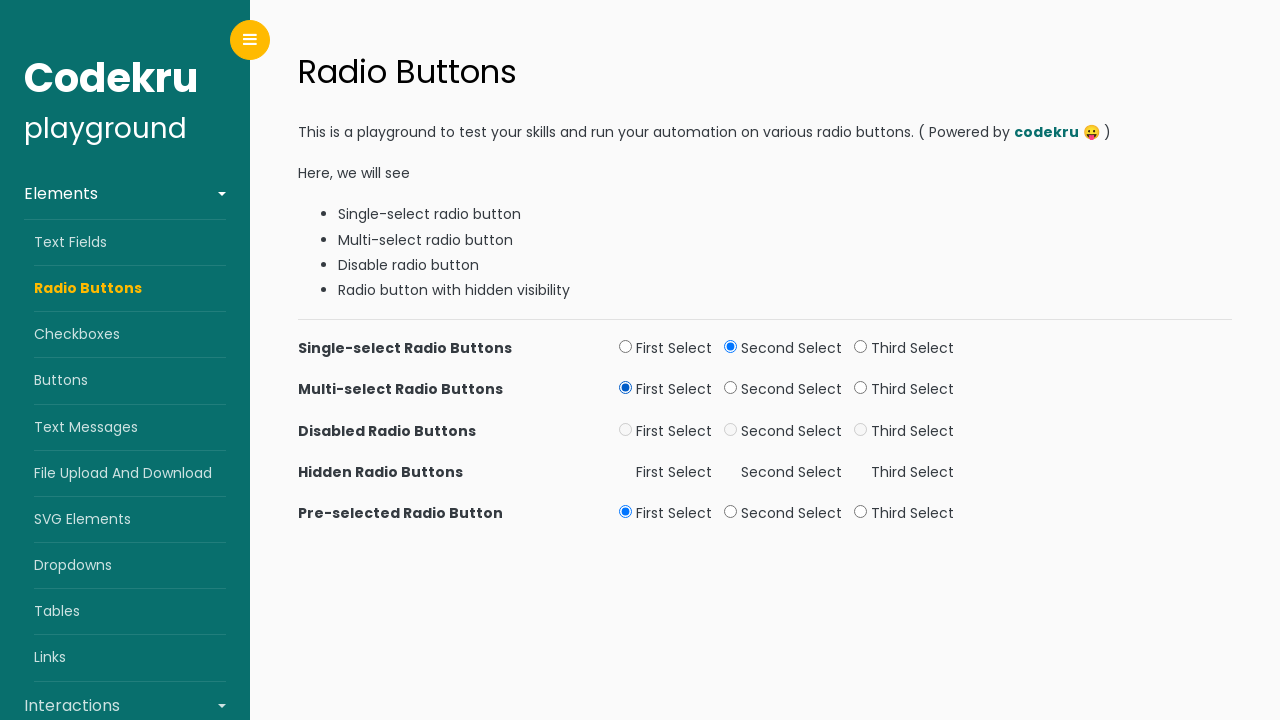

Clicked second multi-select radio button option at (731, 388) on xpath=//input[@id="secondSelect2"]
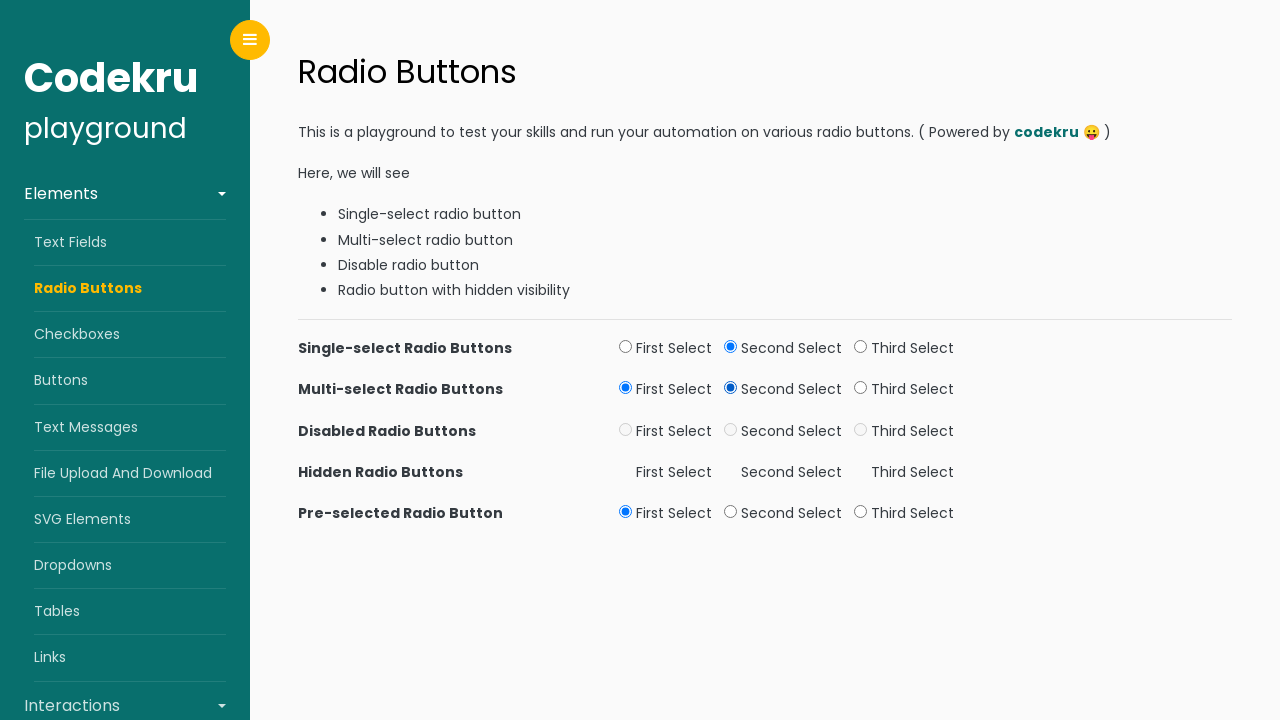

Clicked pre-selected button option radio button at (731, 511) on xpath=//input[@id="secondSelect5"]
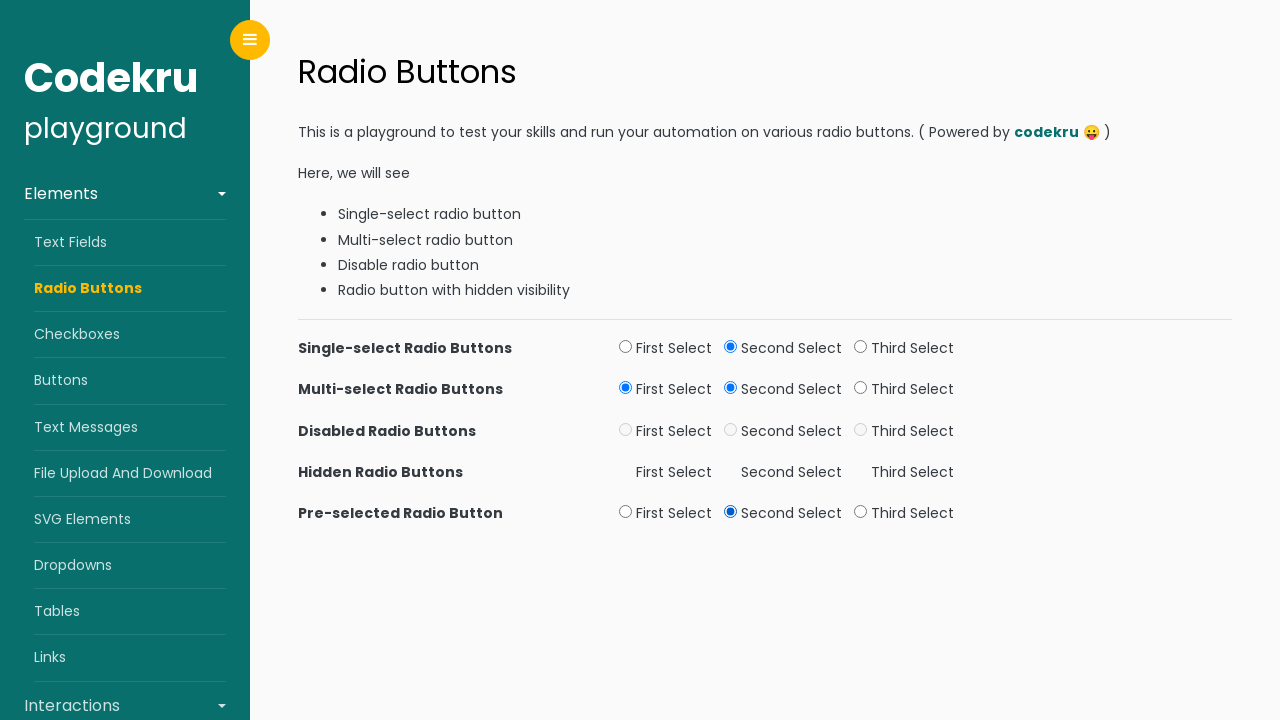

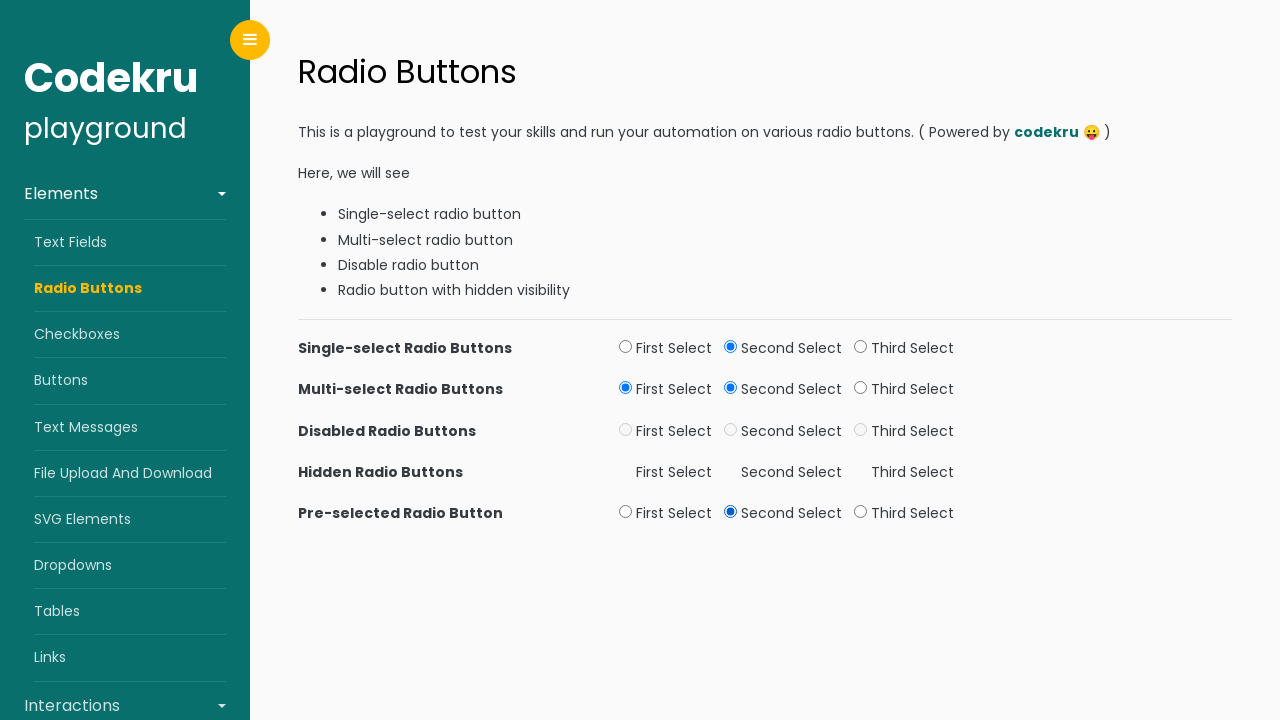